Tests API response modification by intercepting an API call, adding a new fruit to the response, and verifying the added fruit appears on the page.

Starting URL: https://demo.playwright.dev/api-mocking

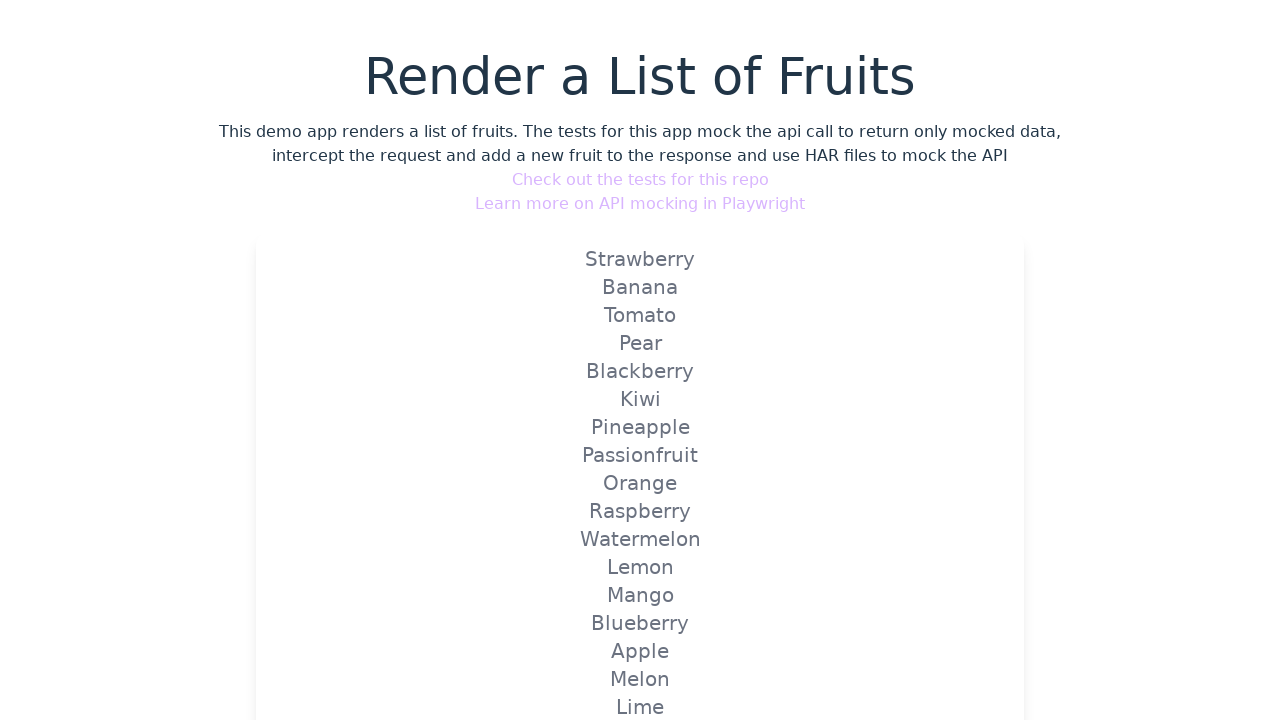

Set up API route to intercept and modify fruits endpoint response
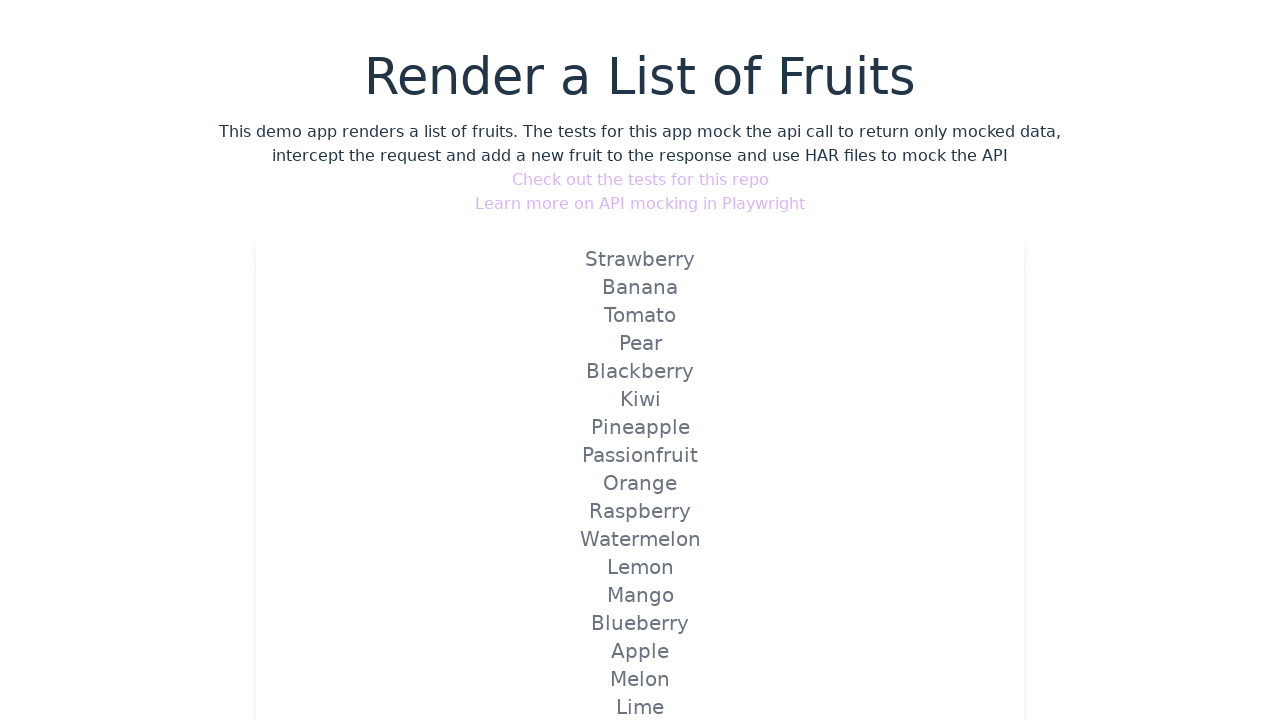

Reloaded the page to trigger the mocked API call with modified response
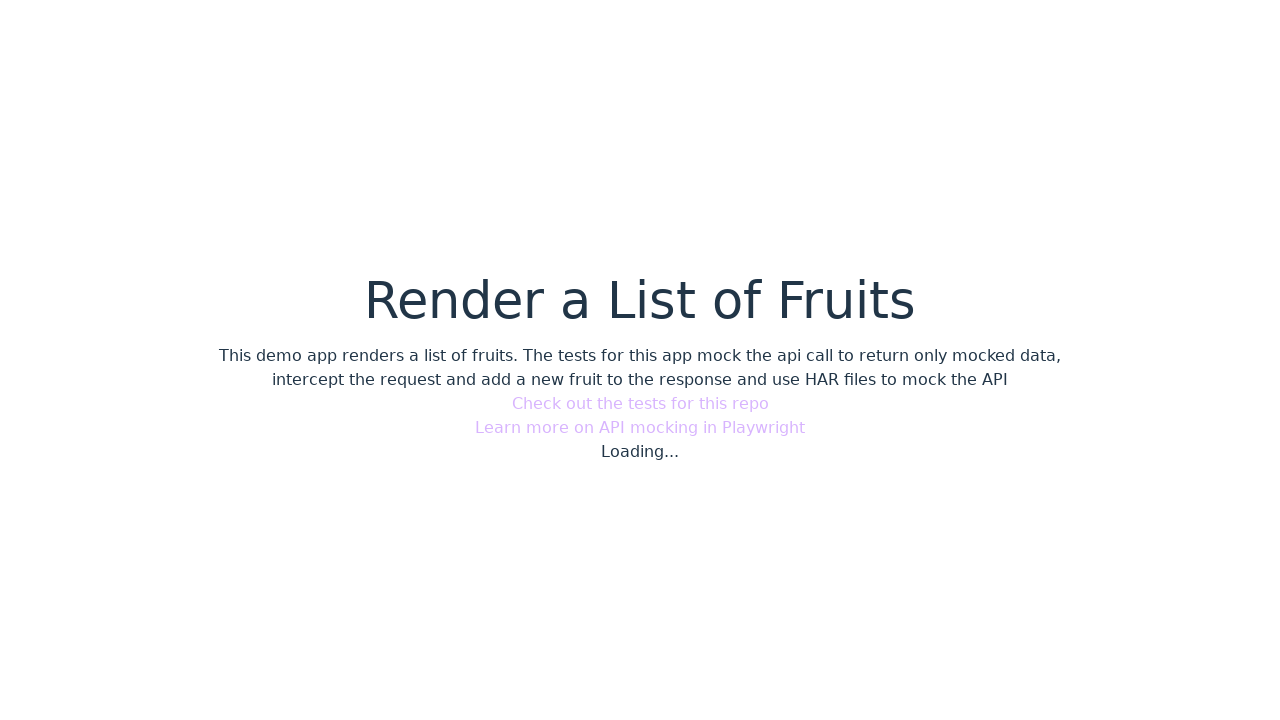

Verified that the newly added fruit 'Loquat' is visible on the page
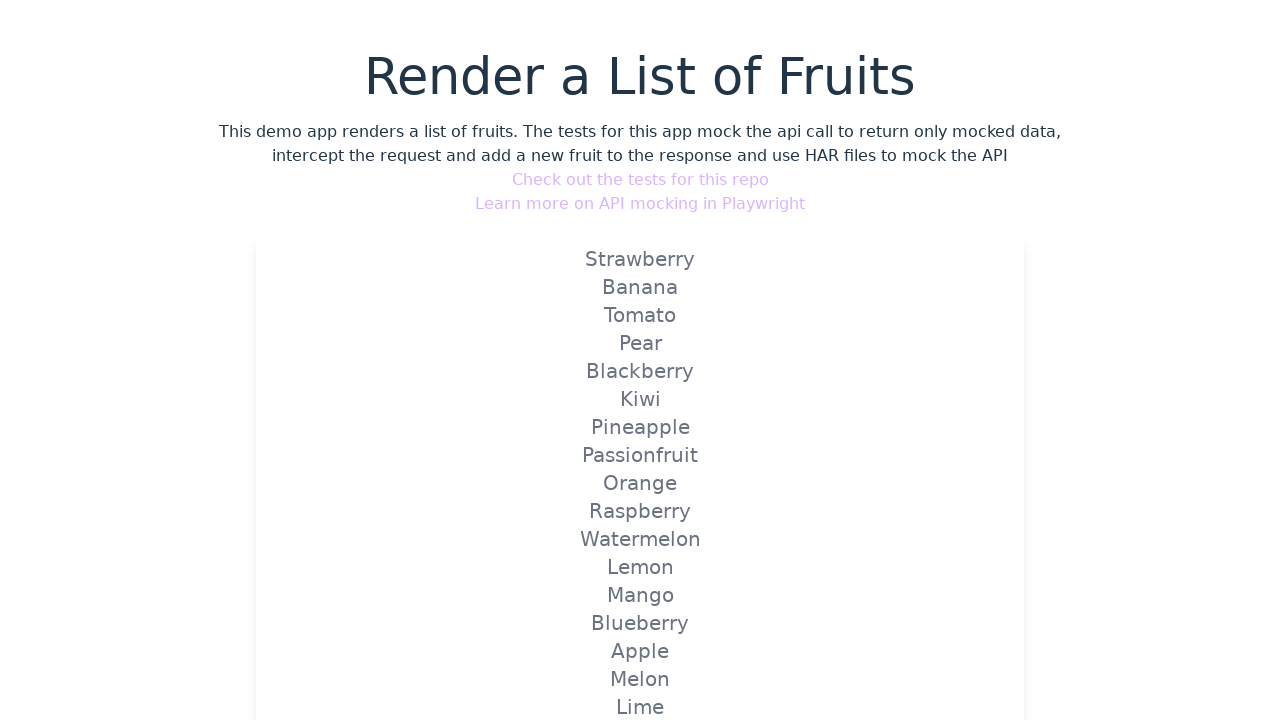

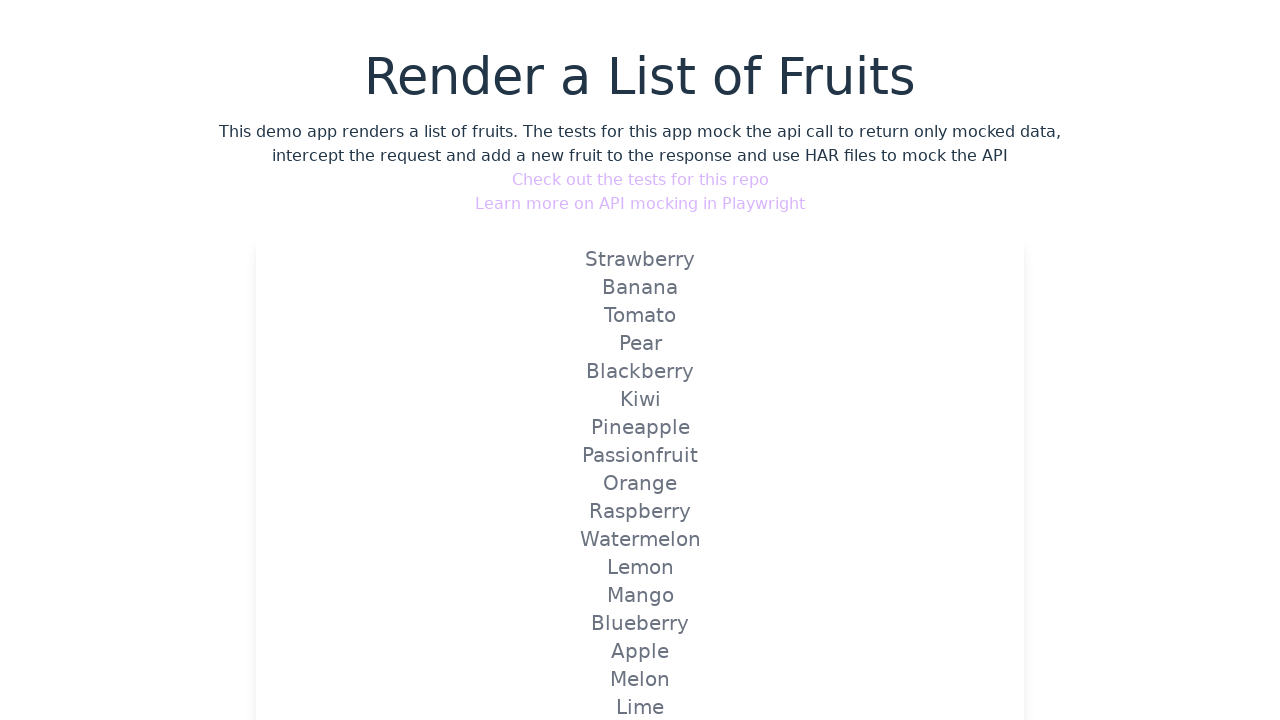